Navigates to infibeam.com website and clicks through menu navigation elements, accessing what appears to be a corporate policies or registration related page

Starting URL: http://www.infibeam.com

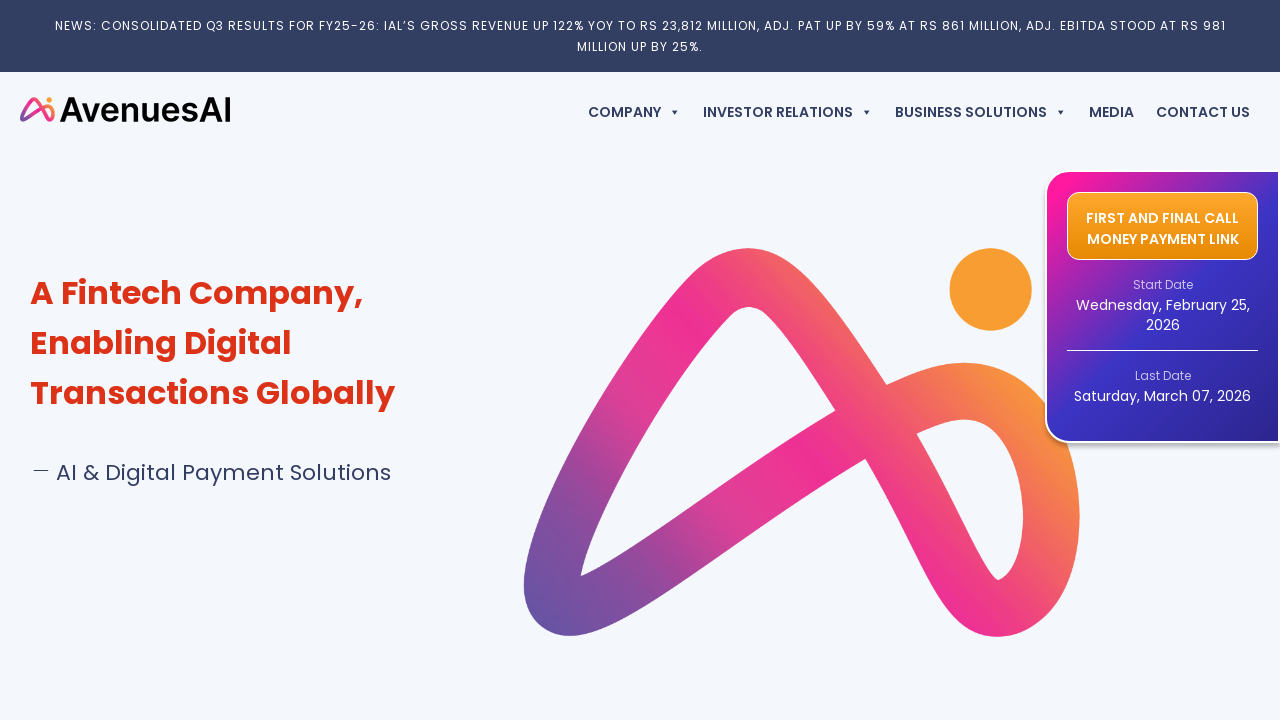

Clicked first navigation menu item in header at (634, 115) on xpath=/html/body/header/div[2]/div/div[2]/div/ul/li[1]/a
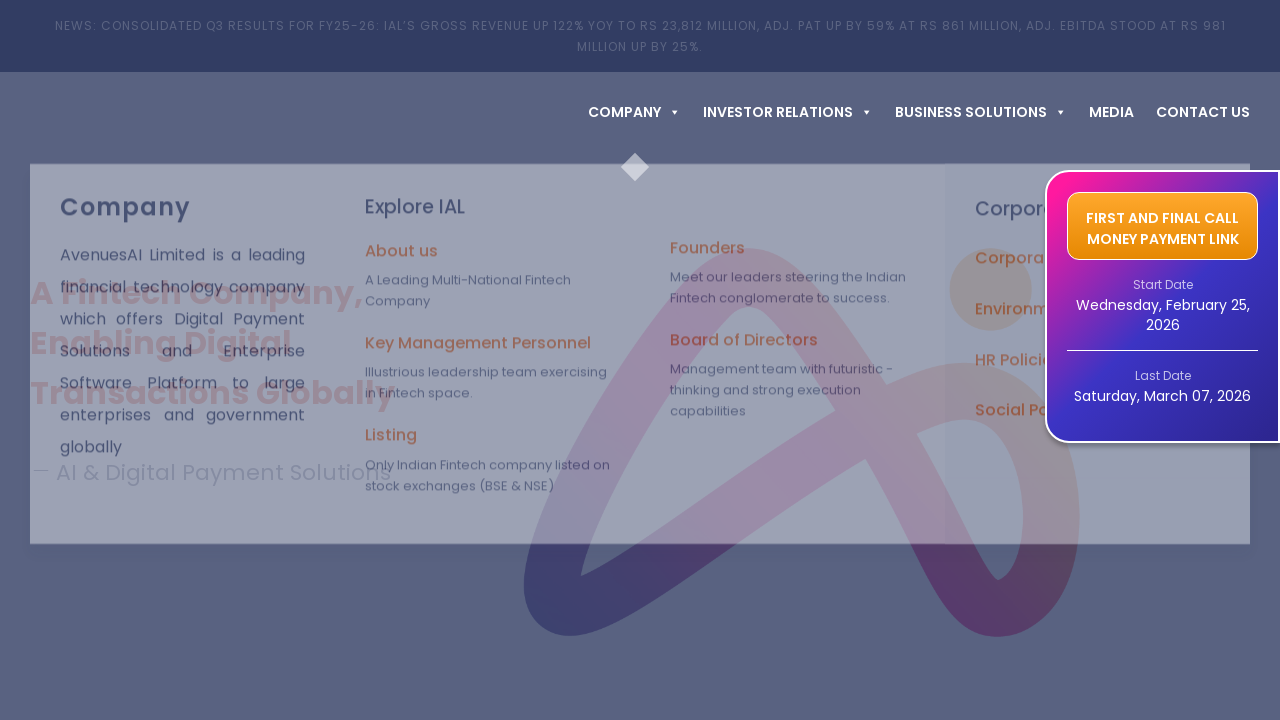

Clicked mega menu item for page widget at (1050, 12) on #mega-menu-item-infi_page_widget-48 > a
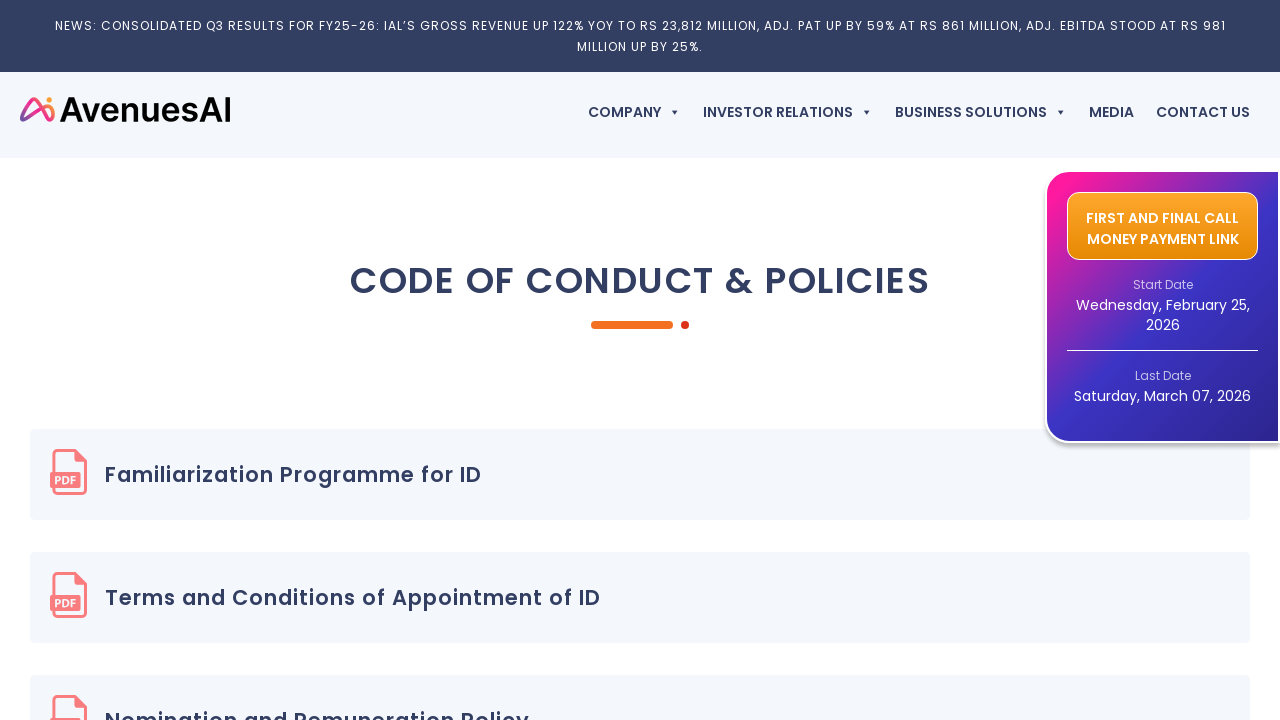

Clicked link in section area, accessing corporate policies or registration page at (640, 474) on xpath=/html/body/section/div/div[2]/div[1]/a
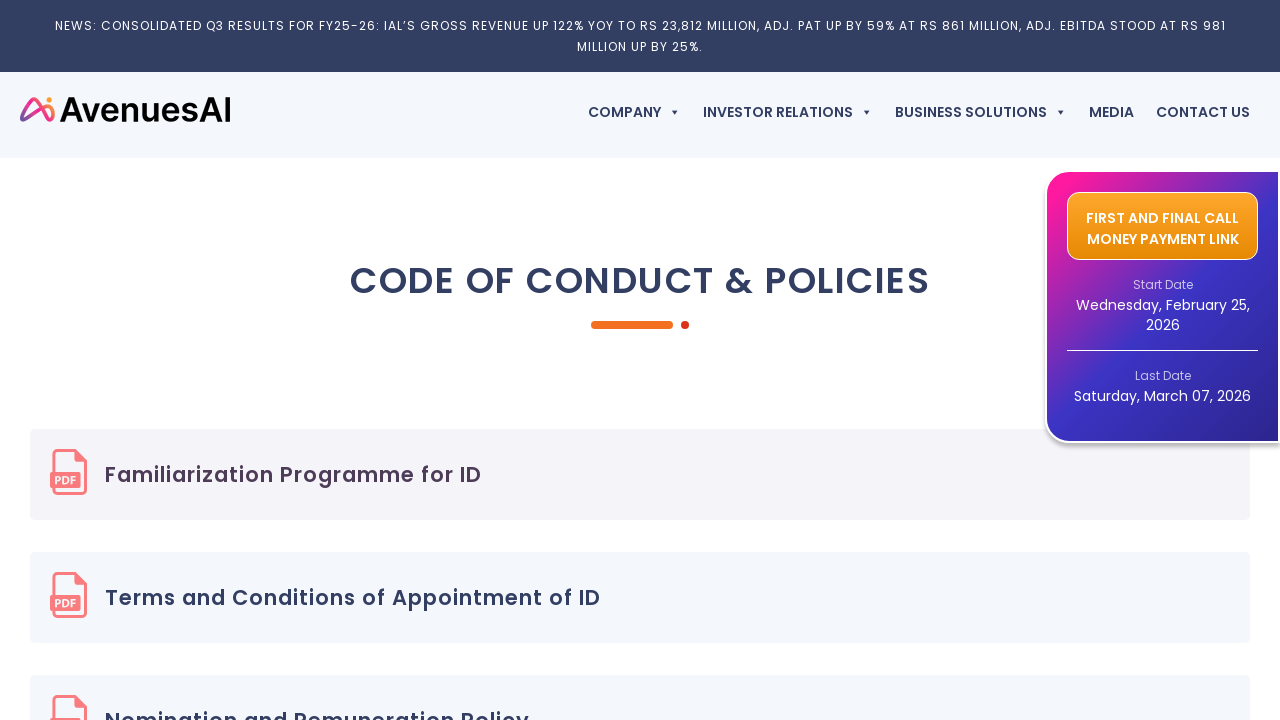

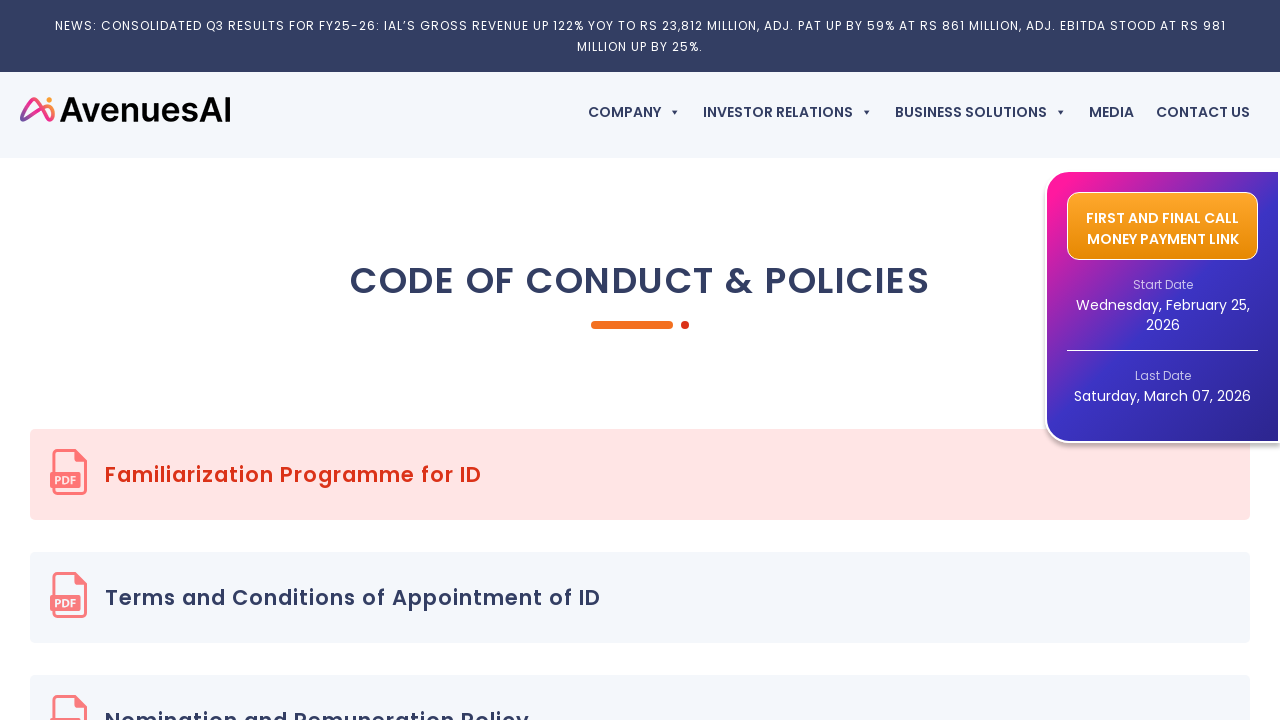